Tests dropdown menu functionality by selecting options using different methods: by index, by value, by visible text, and by iterating through options to find a specific one

Starting URL: https://www.globalsqa.com/demo-site/select-dropdown-menu/

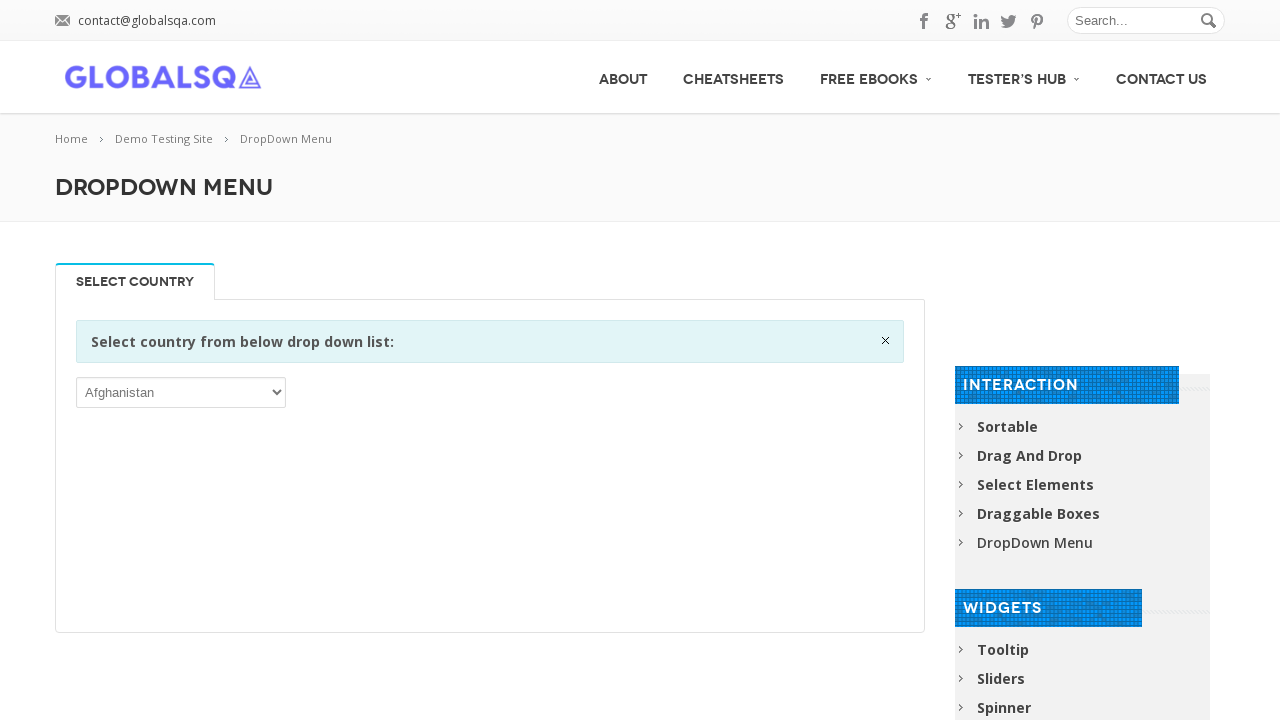

Located the first dropdown element on the page
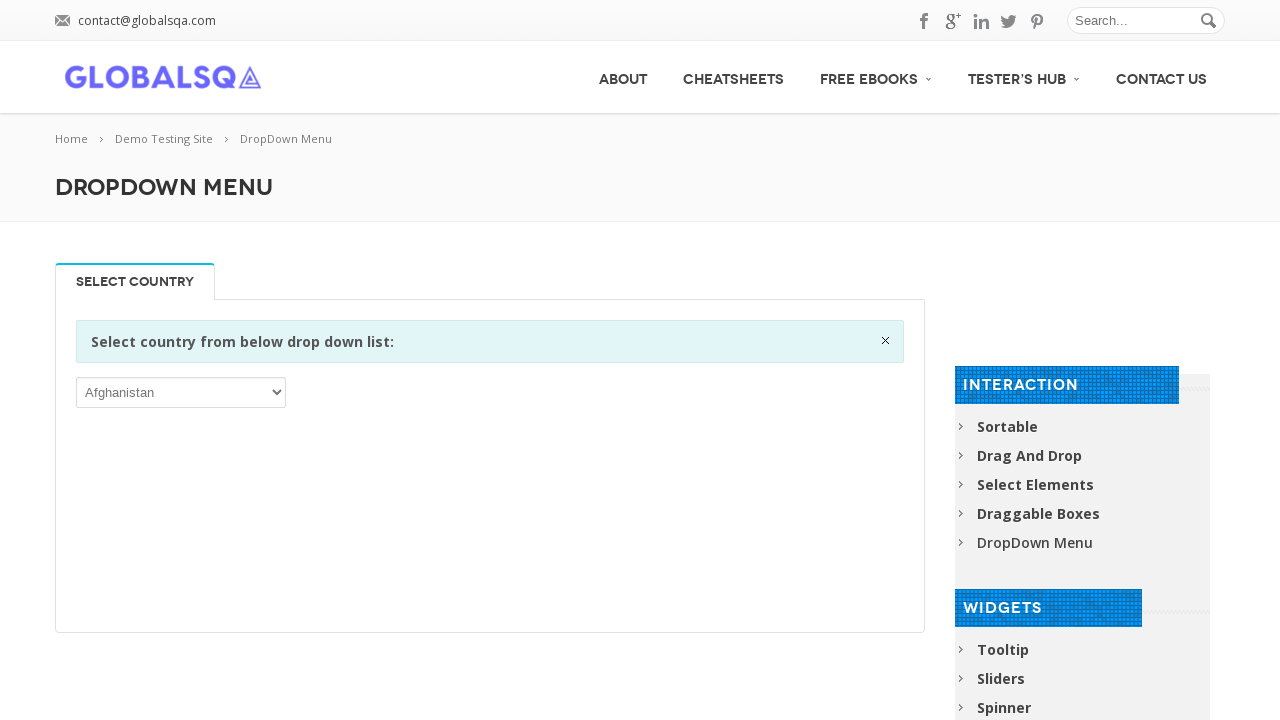

Selected dropdown option by index 16 on (//select)[1]
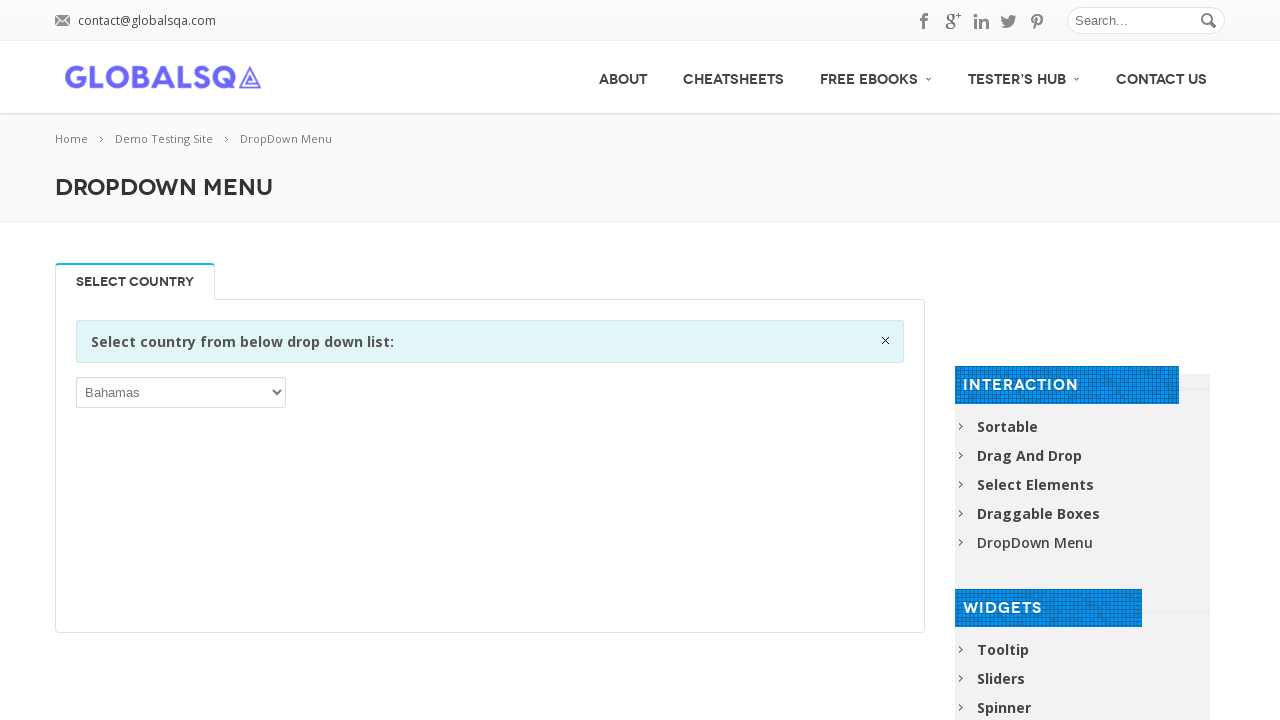

Selected dropdown option by value 'AUT' on (//select)[1]
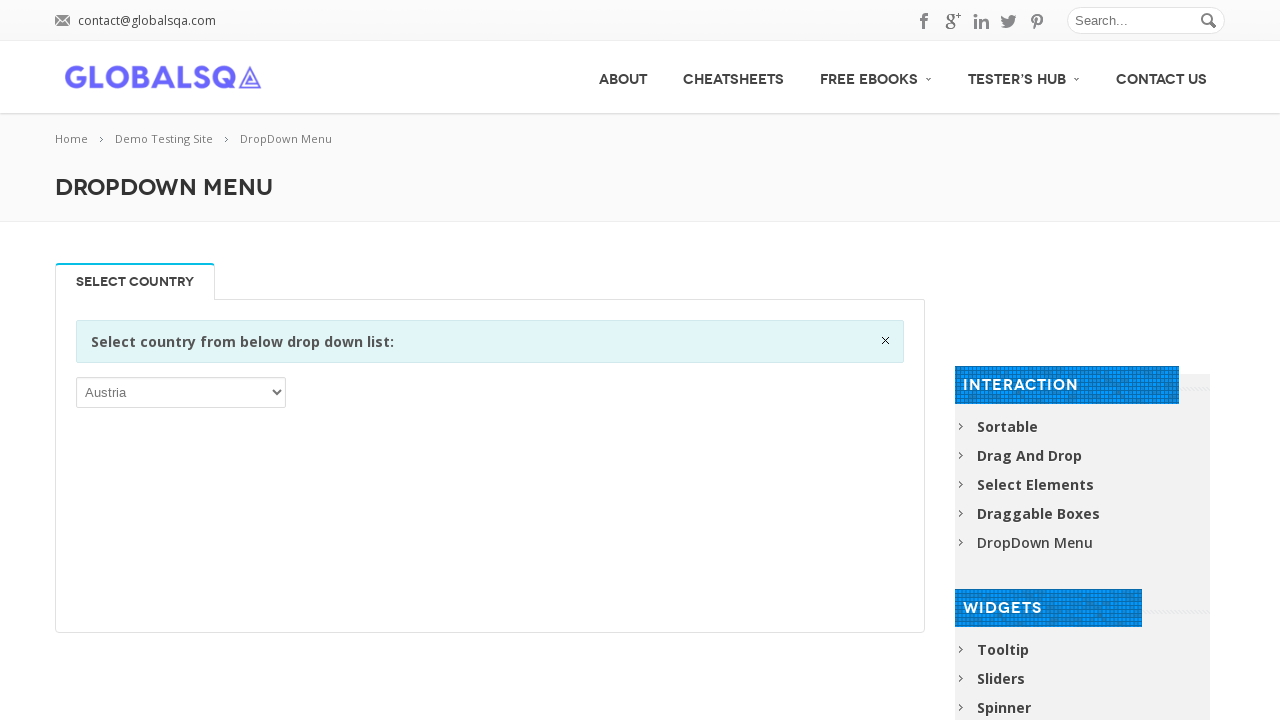

Selected dropdown option by visible text 'Burundi' on (//select)[1]
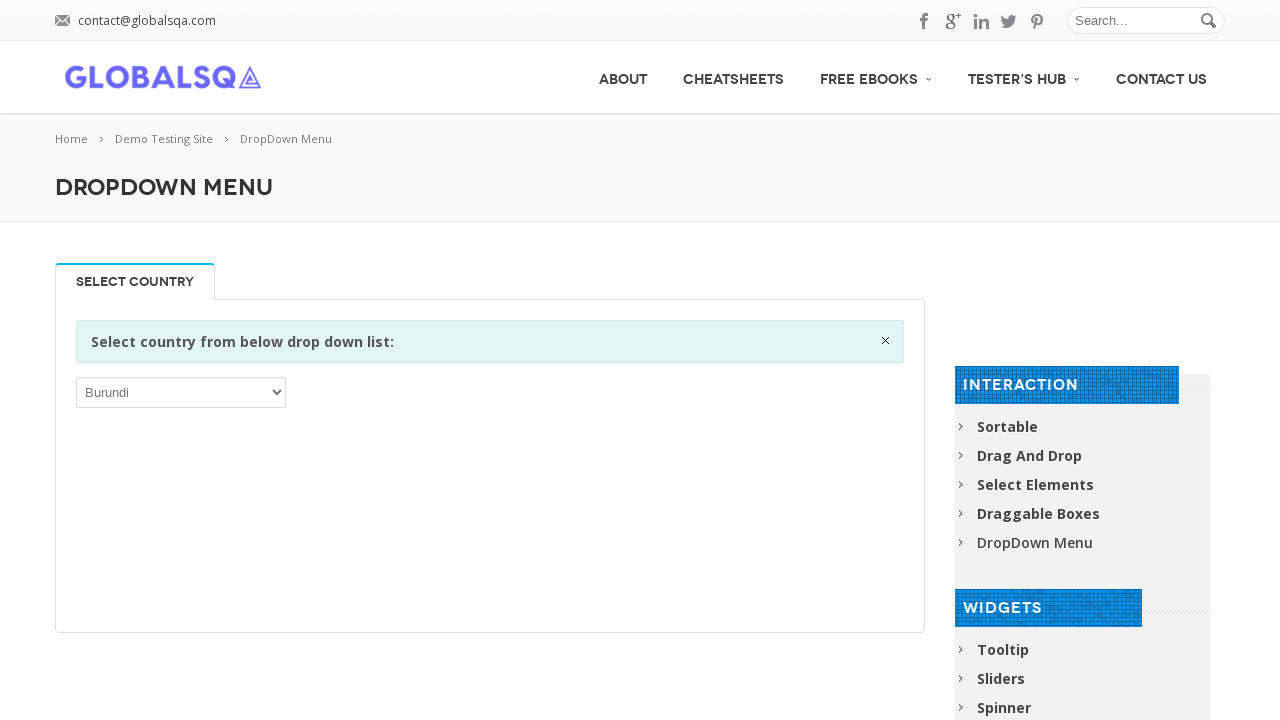

Selected dropdown option by visible text 'Brazil' on (//select)[1]
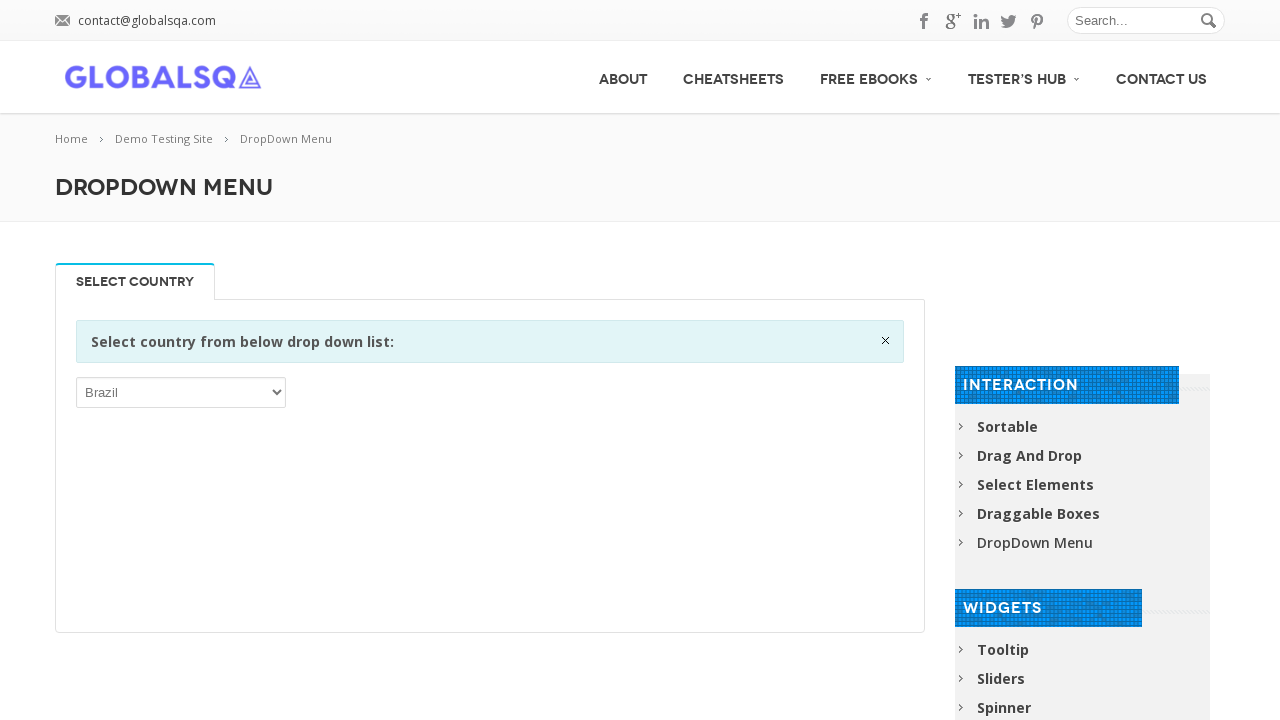

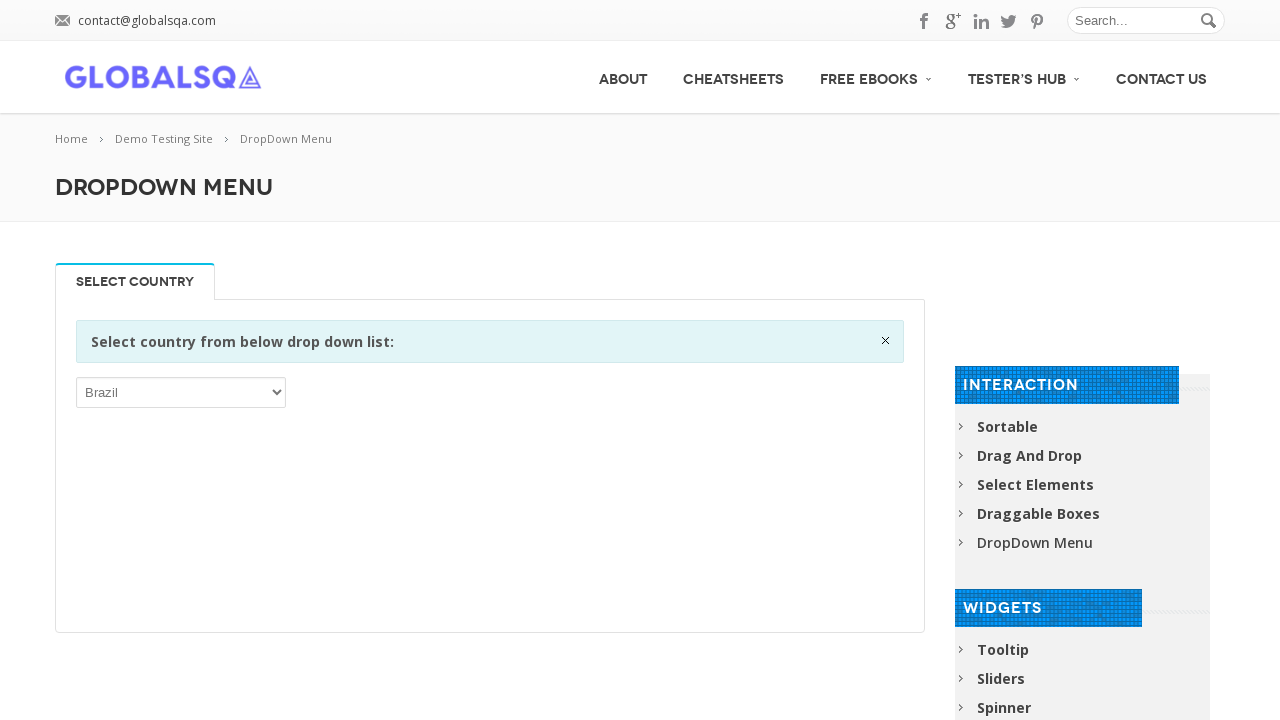